Tests basic form interactions on a practice page by filling a text input field, selecting a radio button, and checking a checkbox.

Starting URL: https://awesomeqa.com/practice.html

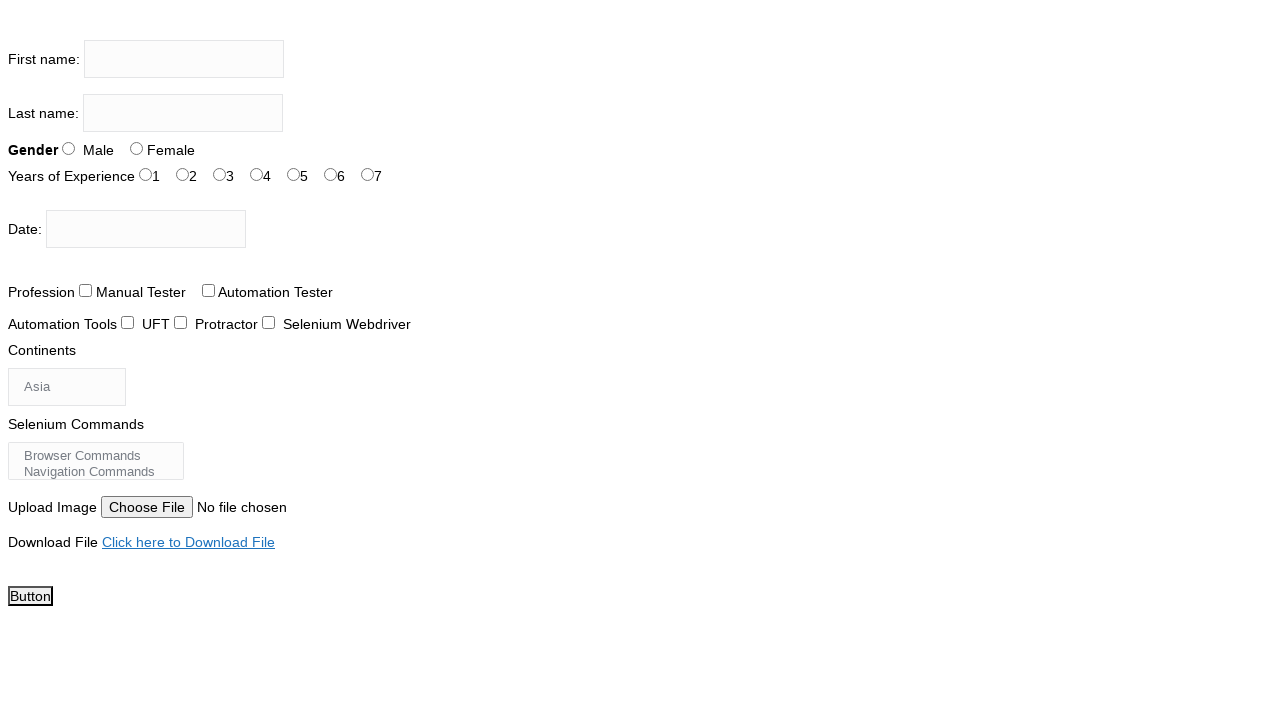

Filled firstname input field with 'the testing academy' on input[name='firstname']
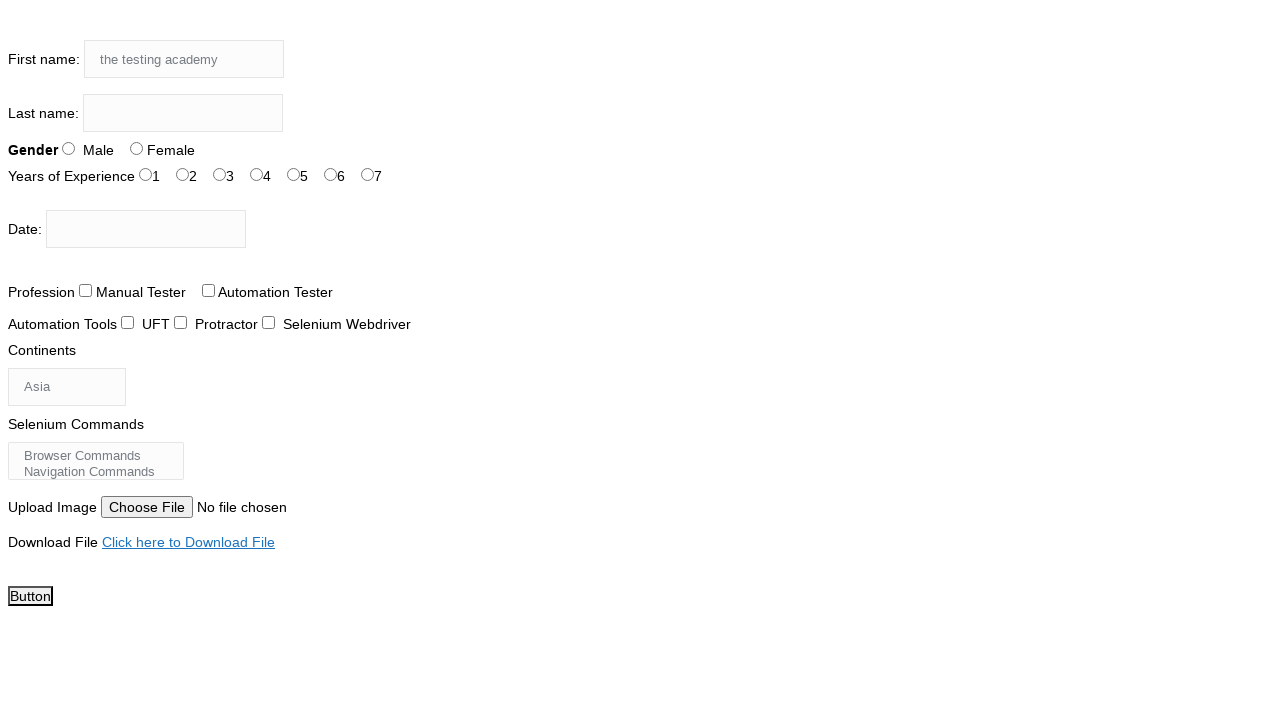

Selected radio button for sex-1 at (136, 148) on #sex-1
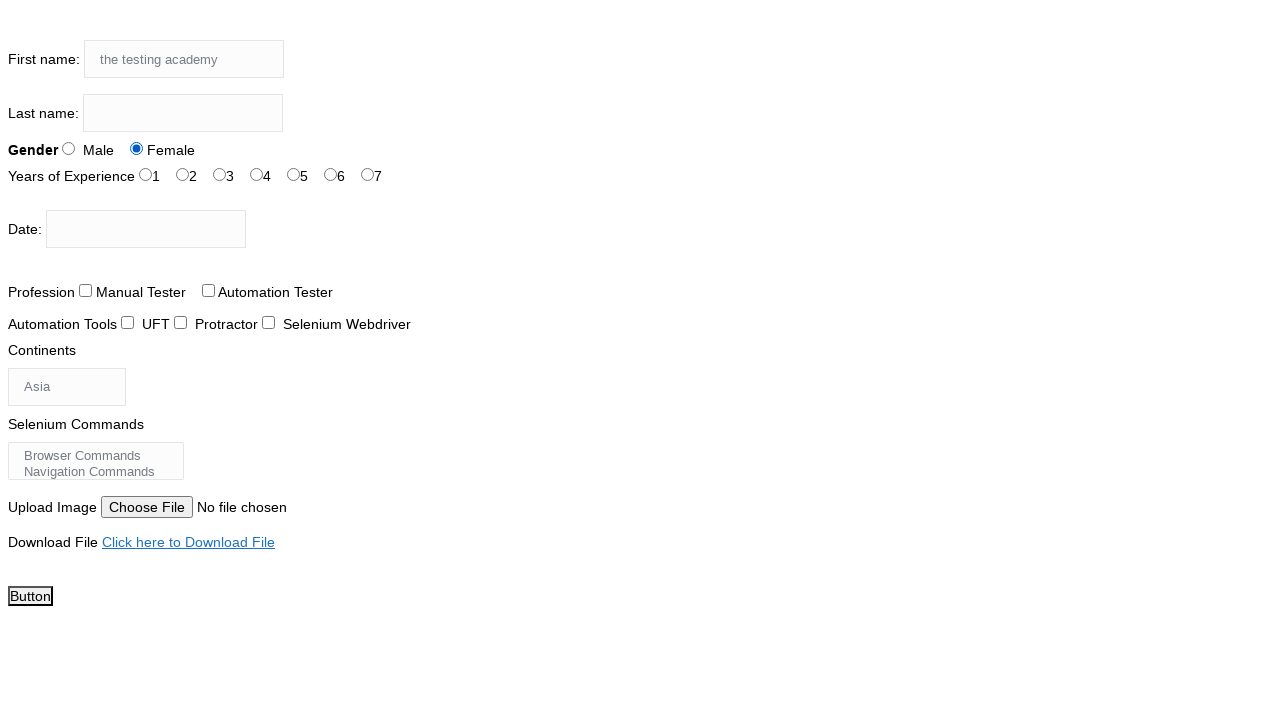

Checked checkbox for tool-1 at (180, 322) on #tool-1
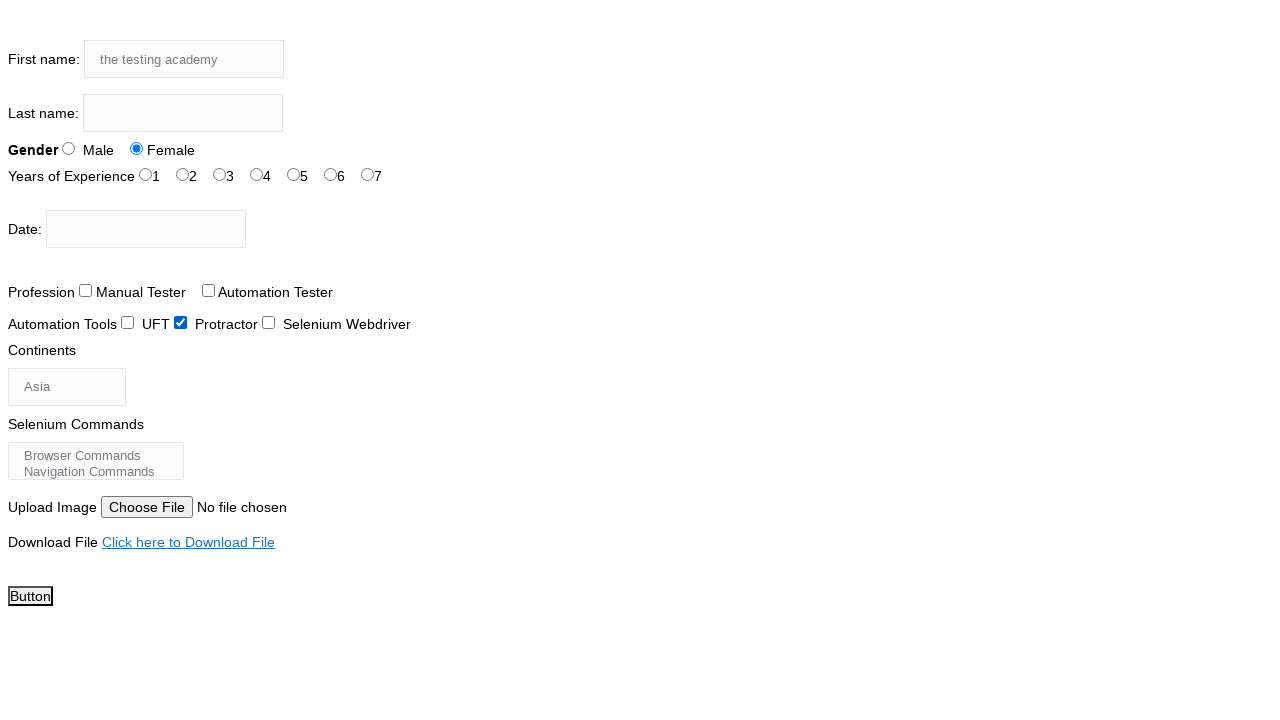

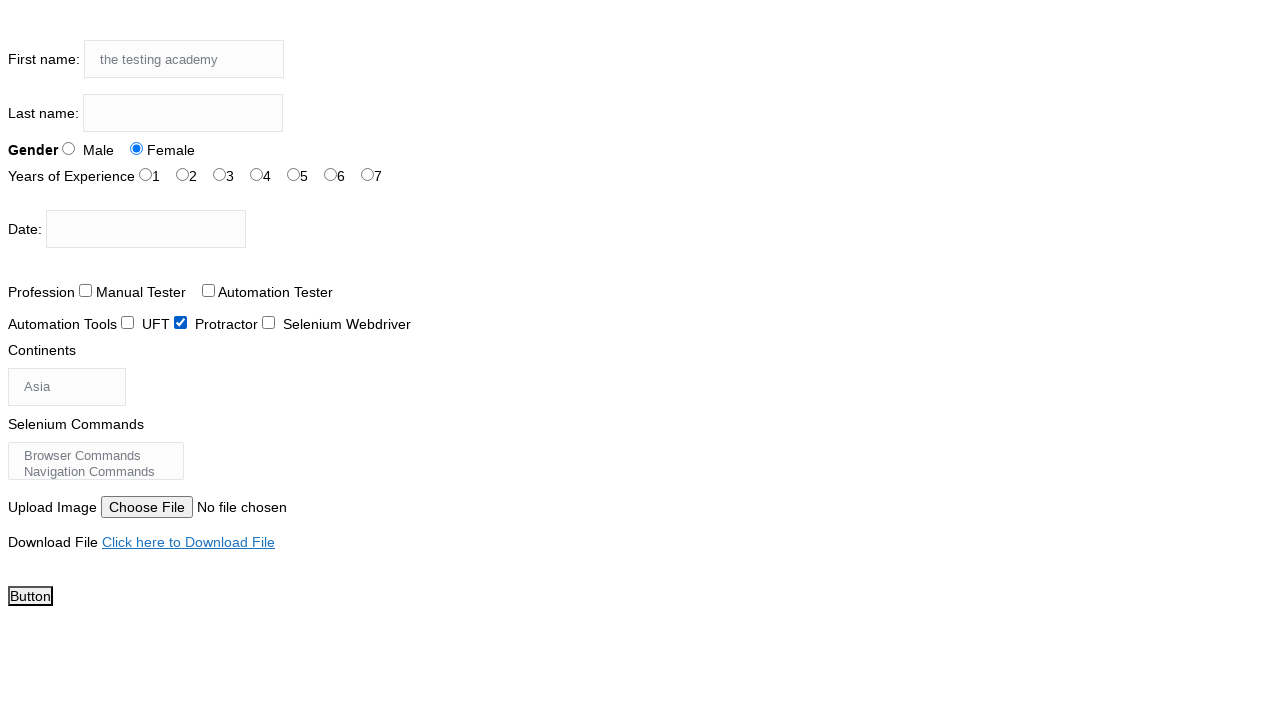